Tests that Clear completed button is hidden when no items are completed

Starting URL: https://demo.playwright.dev/todomvc

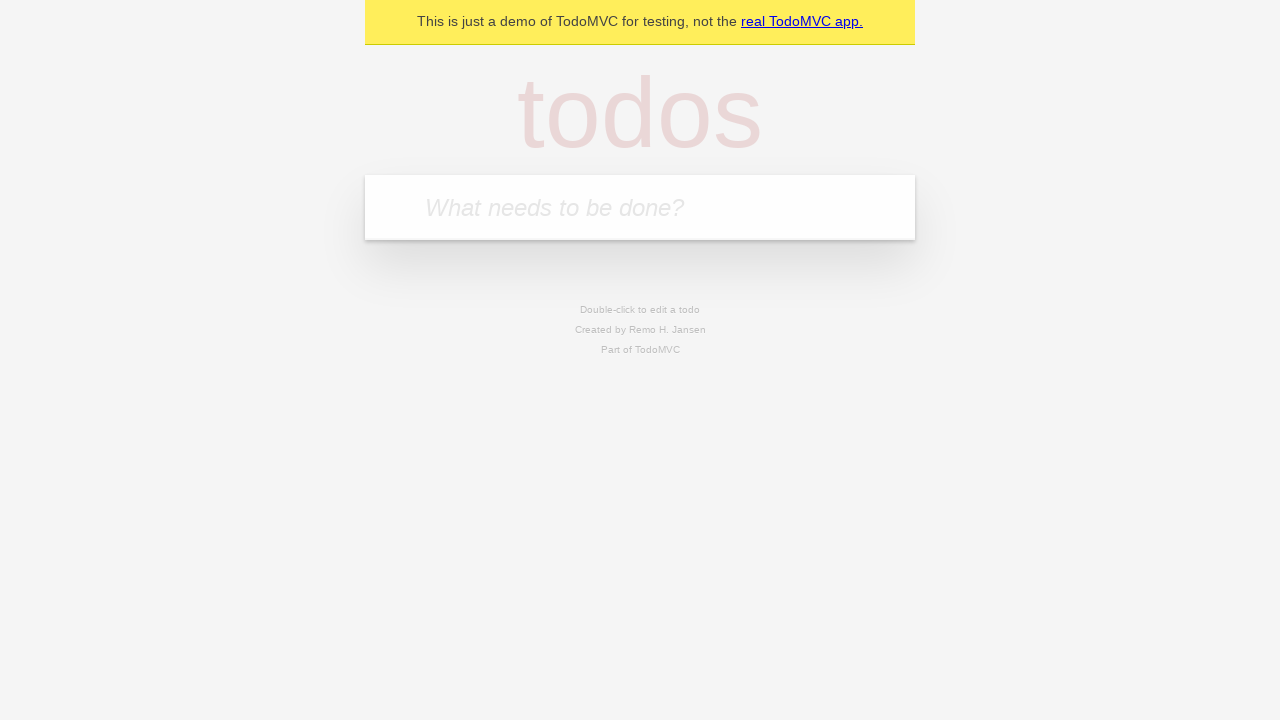

Filled first todo with 'buy some cheese' on internal:attr=[placeholder="What needs to be done?"i]
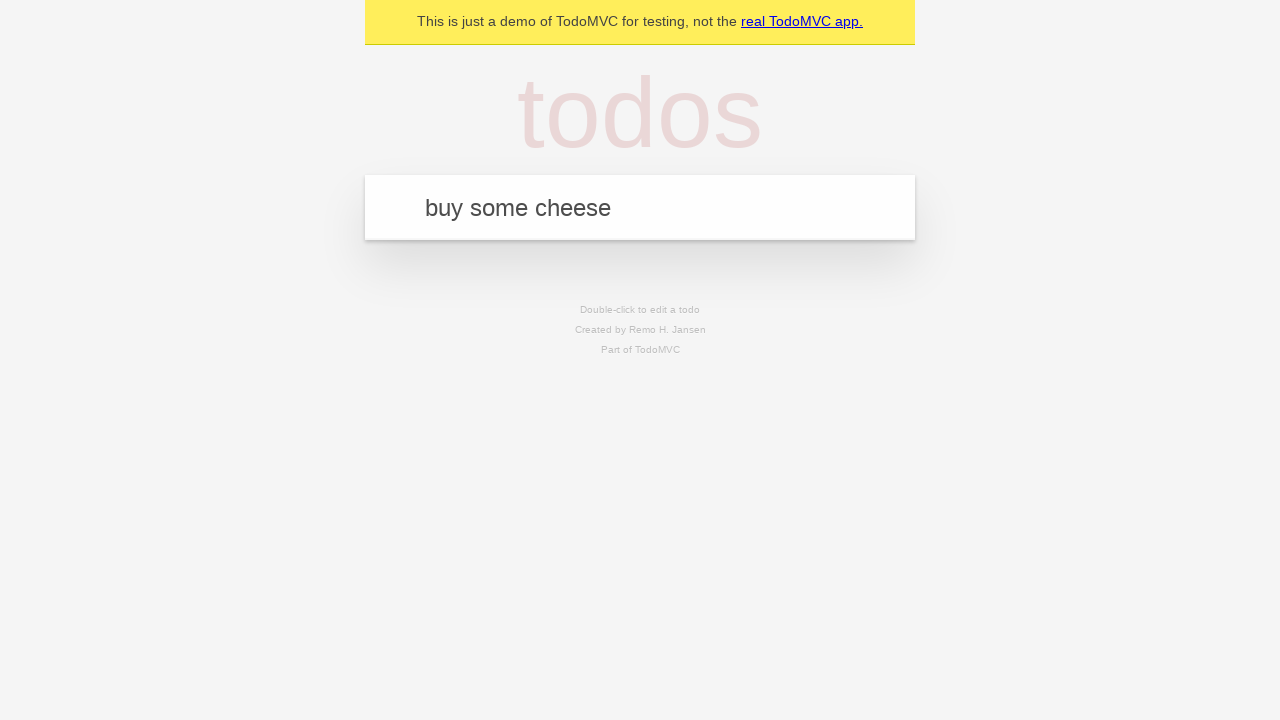

Pressed Enter to add first todo on internal:attr=[placeholder="What needs to be done?"i]
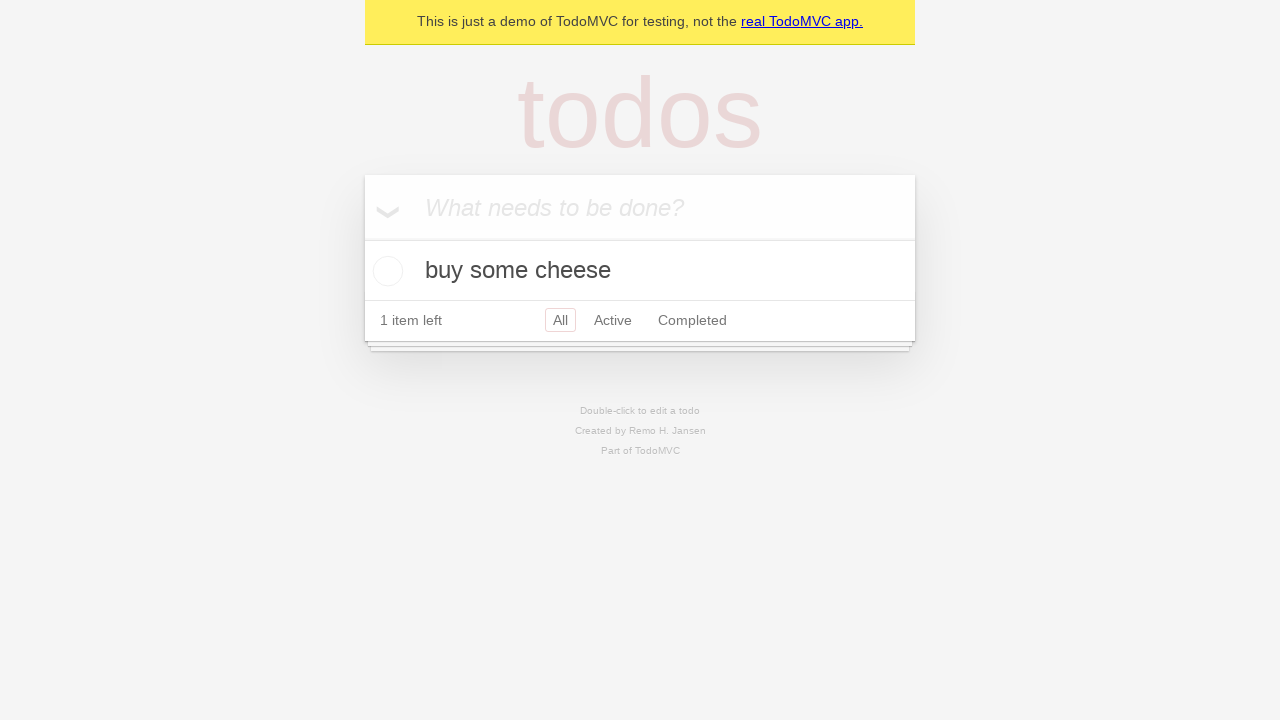

Filled second todo with 'feed the cat' on internal:attr=[placeholder="What needs to be done?"i]
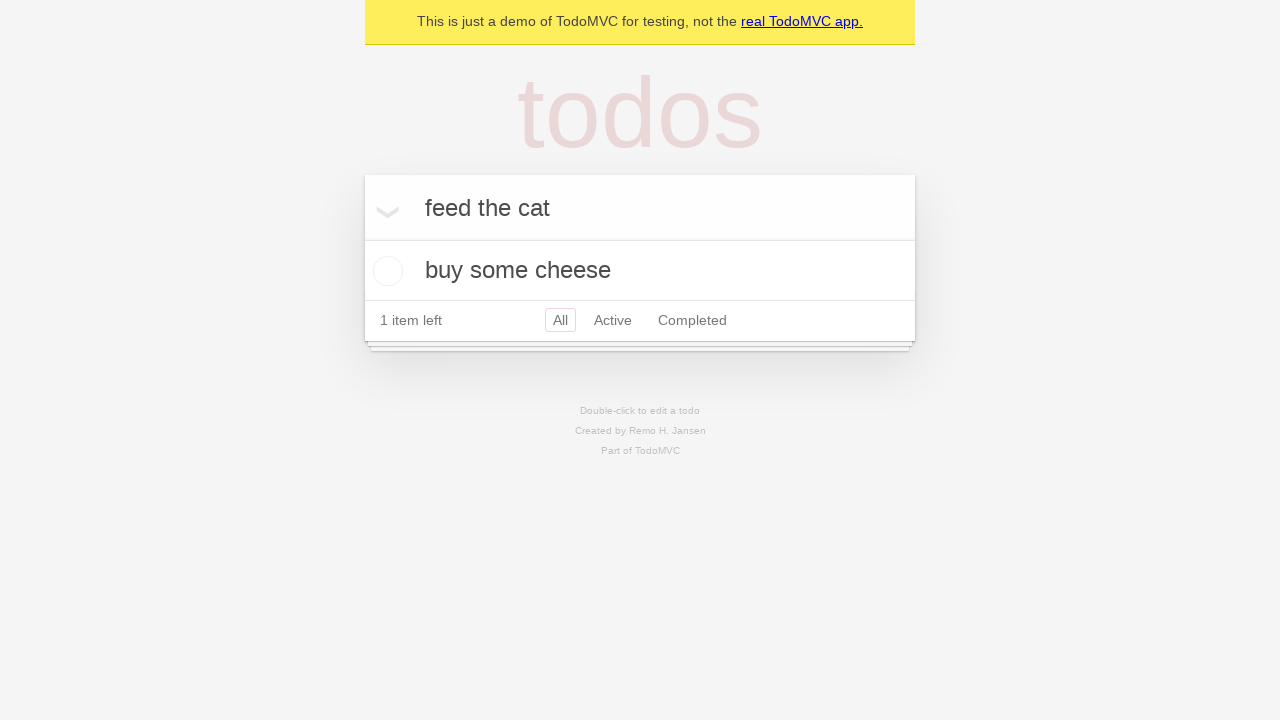

Pressed Enter to add second todo on internal:attr=[placeholder="What needs to be done?"i]
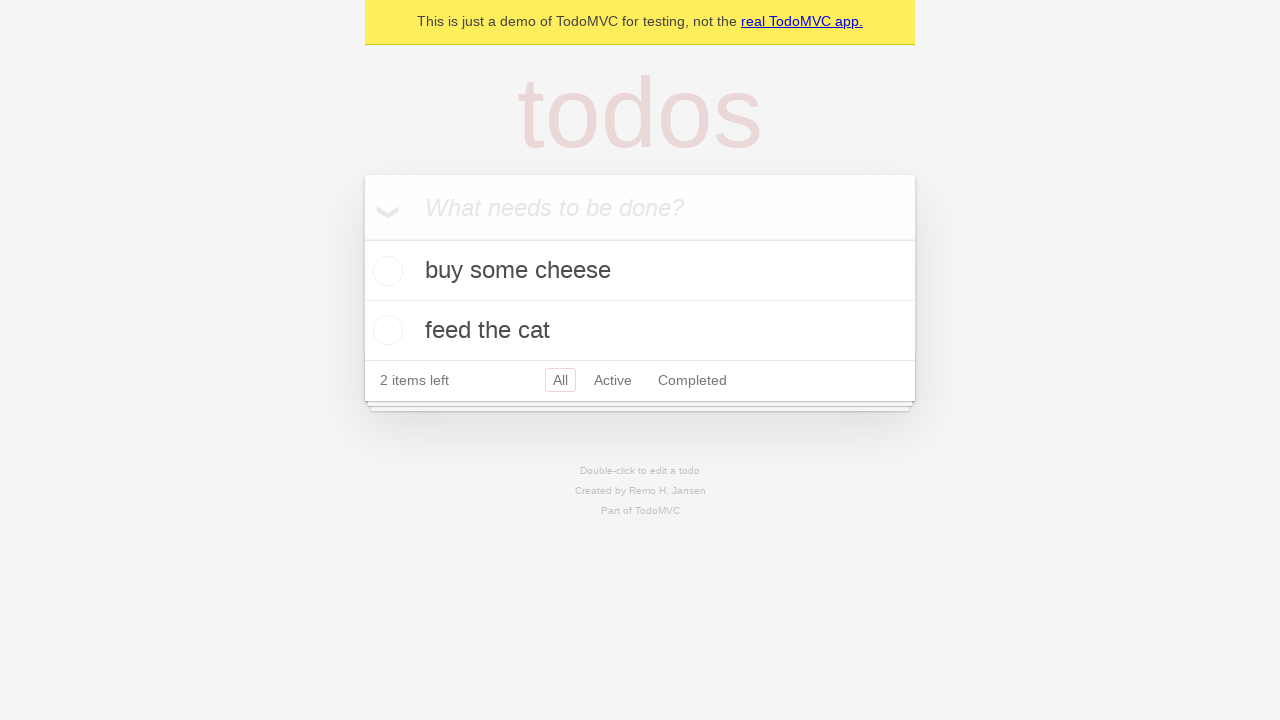

Filled third todo with 'book a doctors appointment' on internal:attr=[placeholder="What needs to be done?"i]
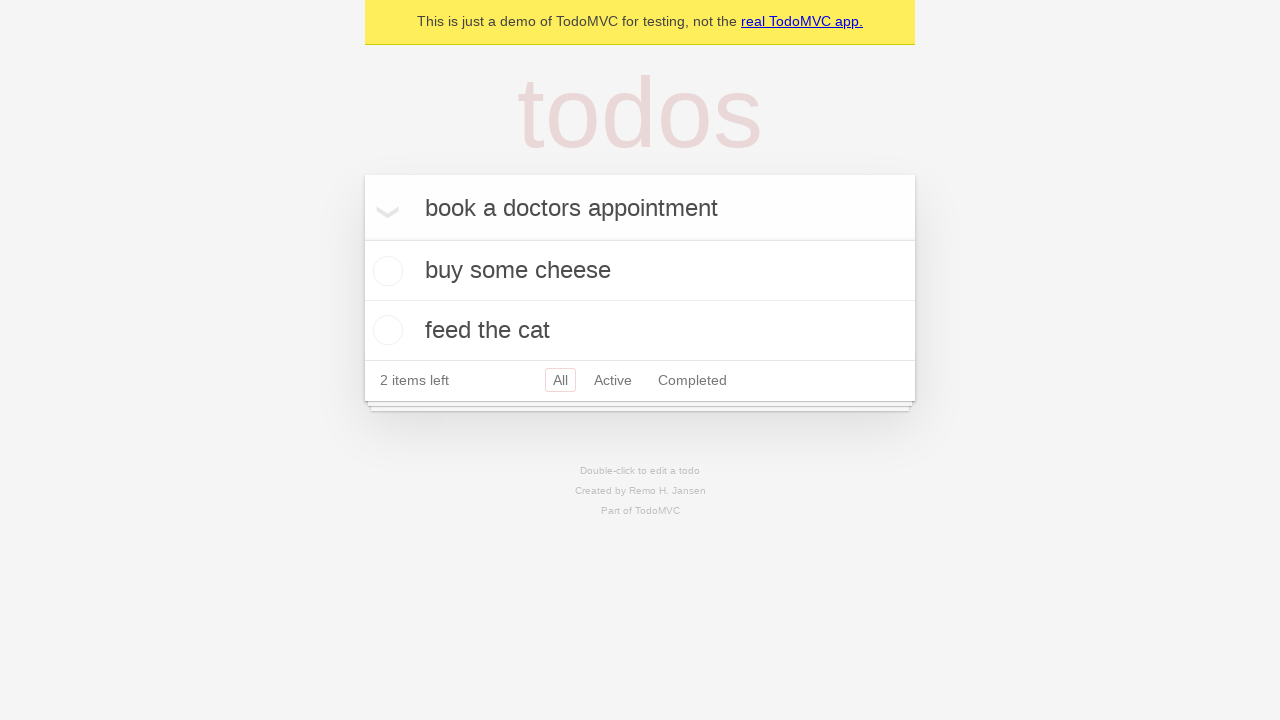

Pressed Enter to add third todo on internal:attr=[placeholder="What needs to be done?"i]
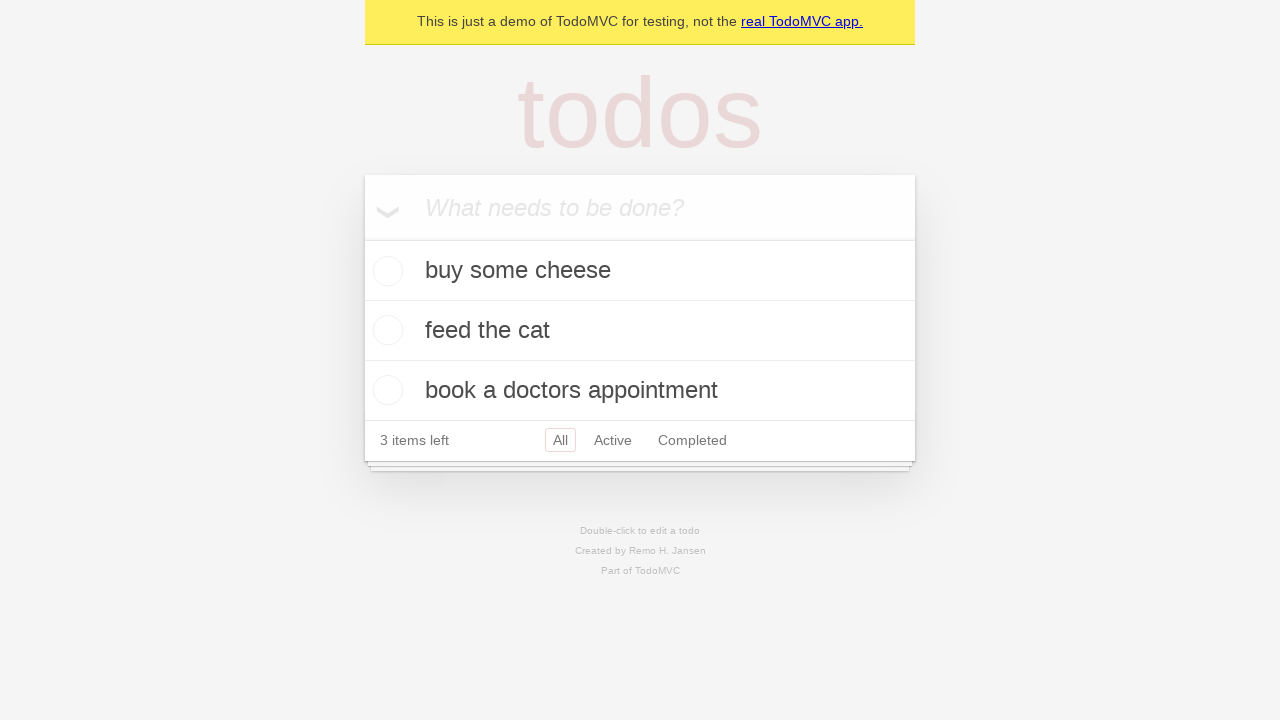

Waited for all 3 todos to be added to the page
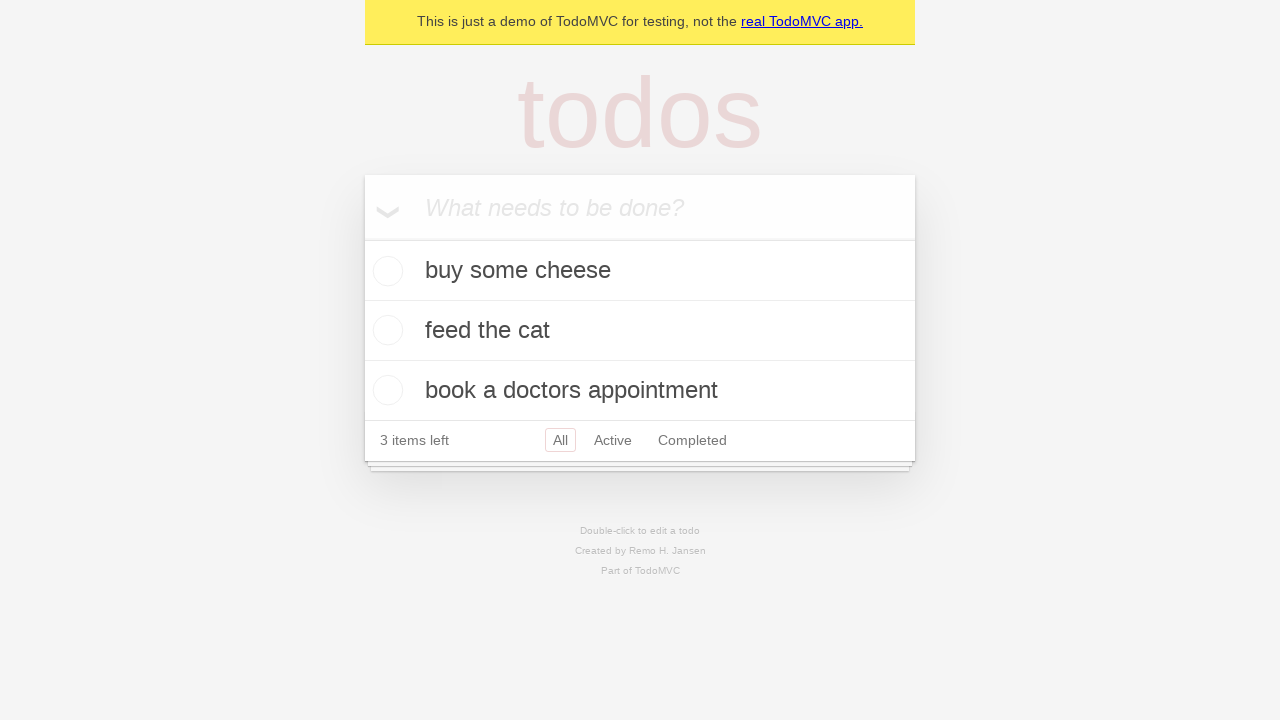

Checked the first todo as completed at (385, 271) on .todo-list li .toggle >> nth=0
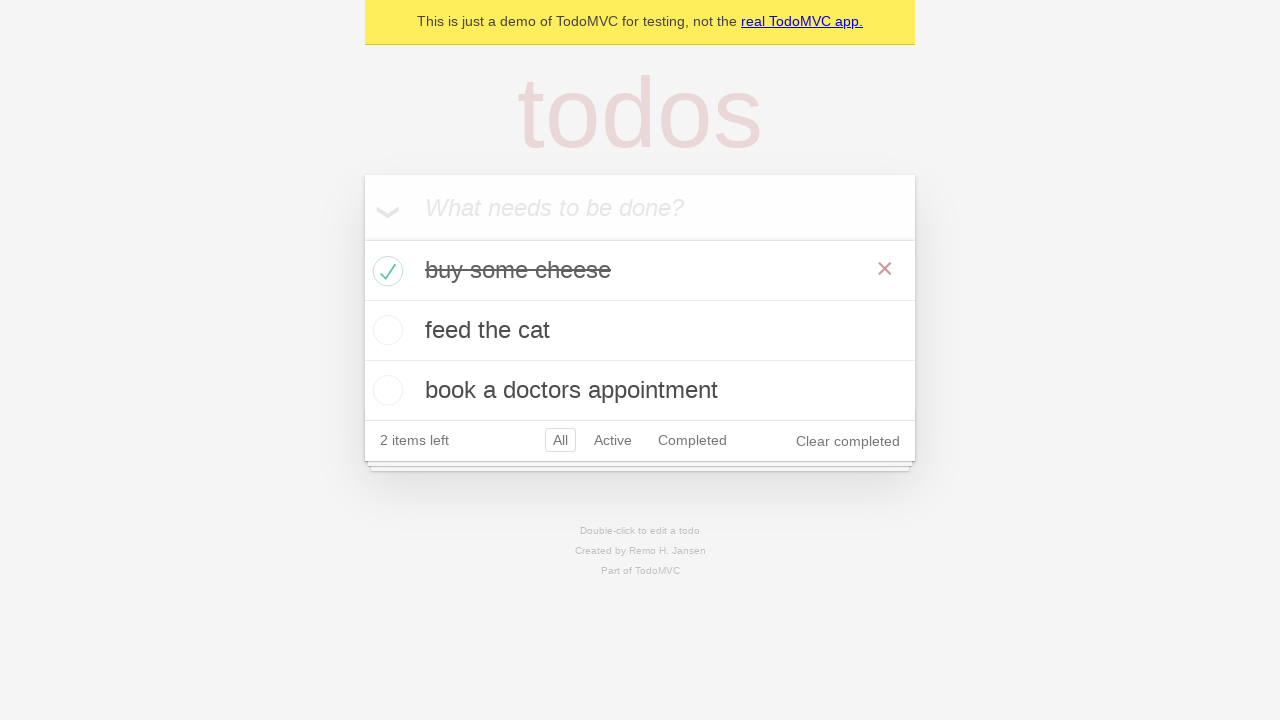

Clicked 'Clear completed' button at (848, 441) on internal:role=button[name="Clear completed"i]
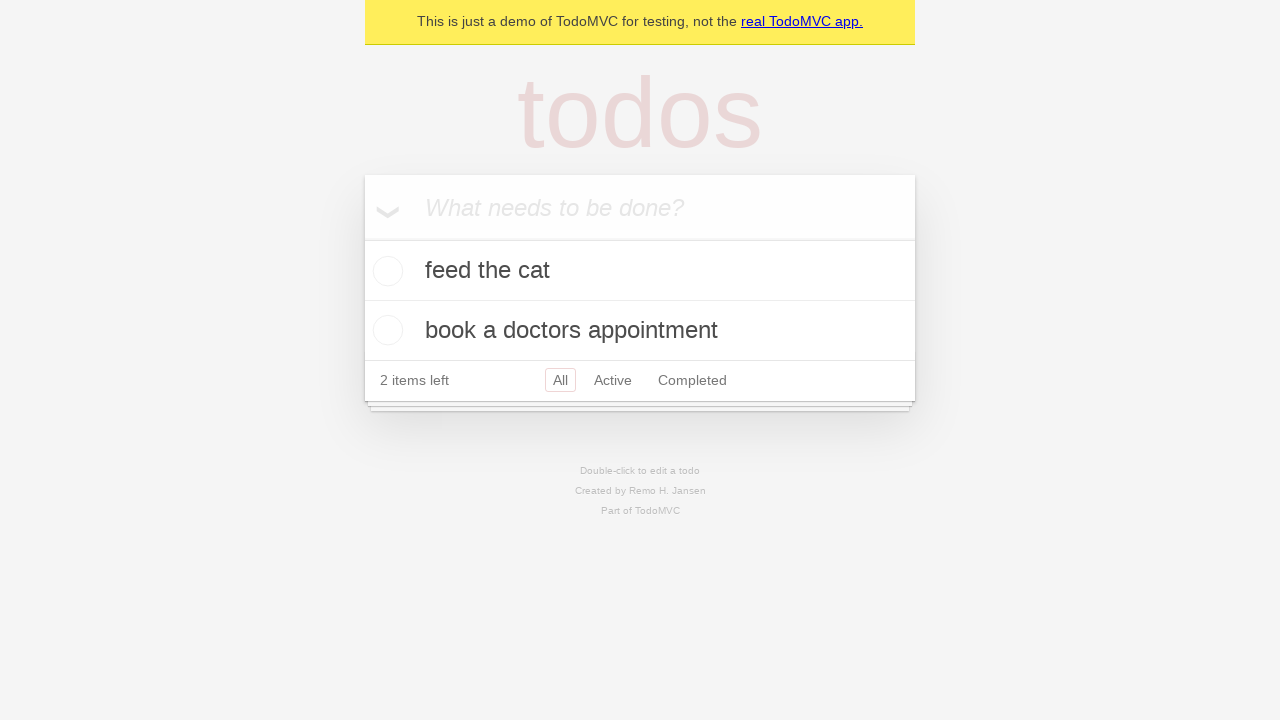

Verified that 'Clear completed' button is hidden when no completed items remain
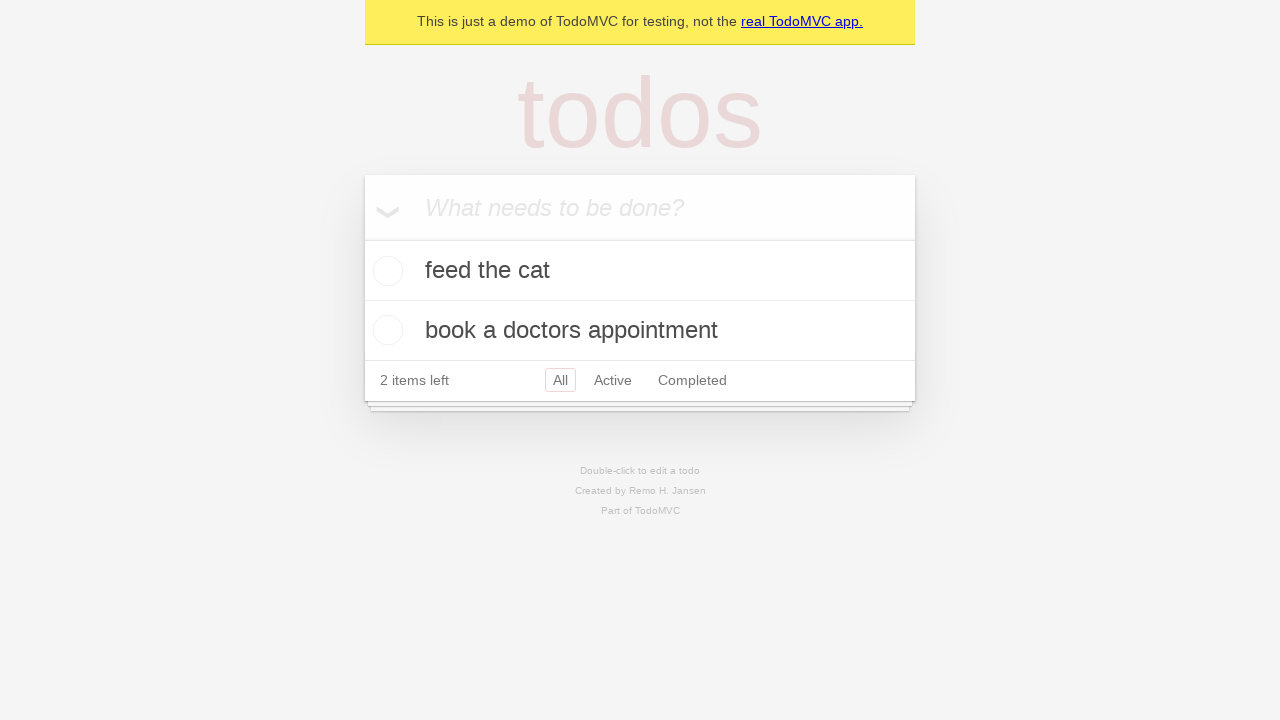

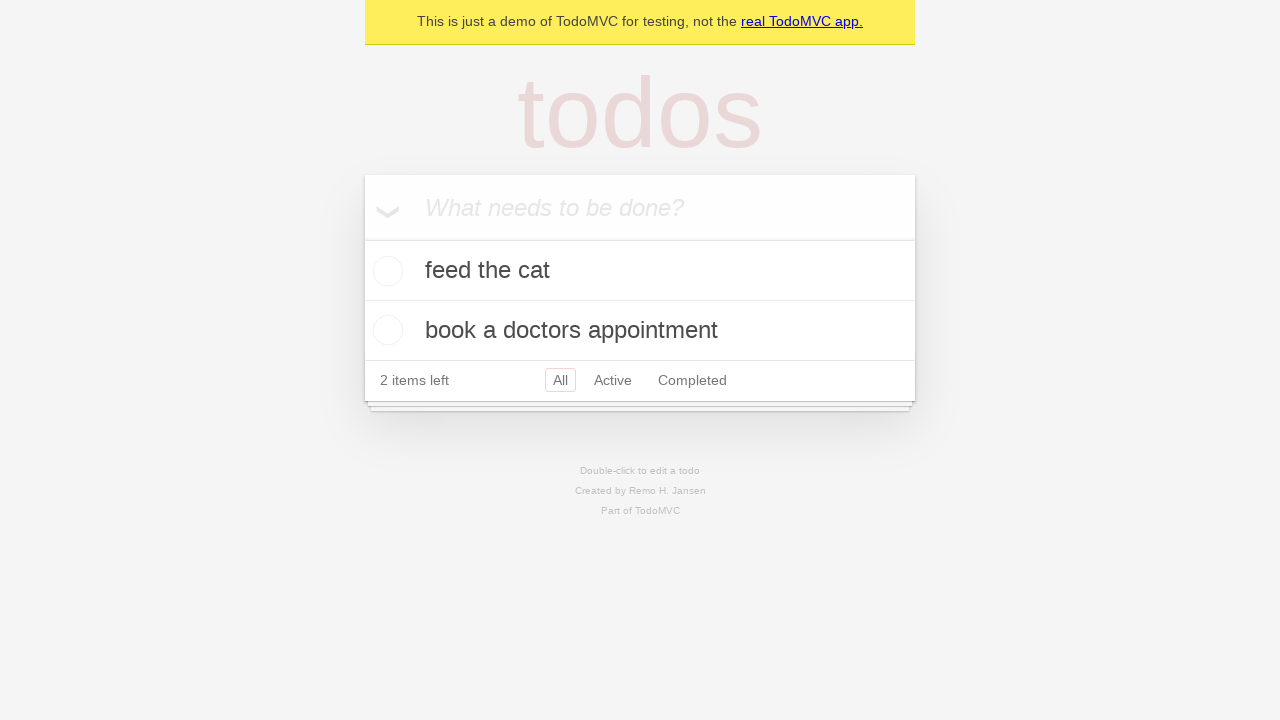